Tests multiple window handling by clicking a link that opens a new window, switching to the child window to read content, then switching back to the parent window

Starting URL: https://the-internet.herokuapp.com

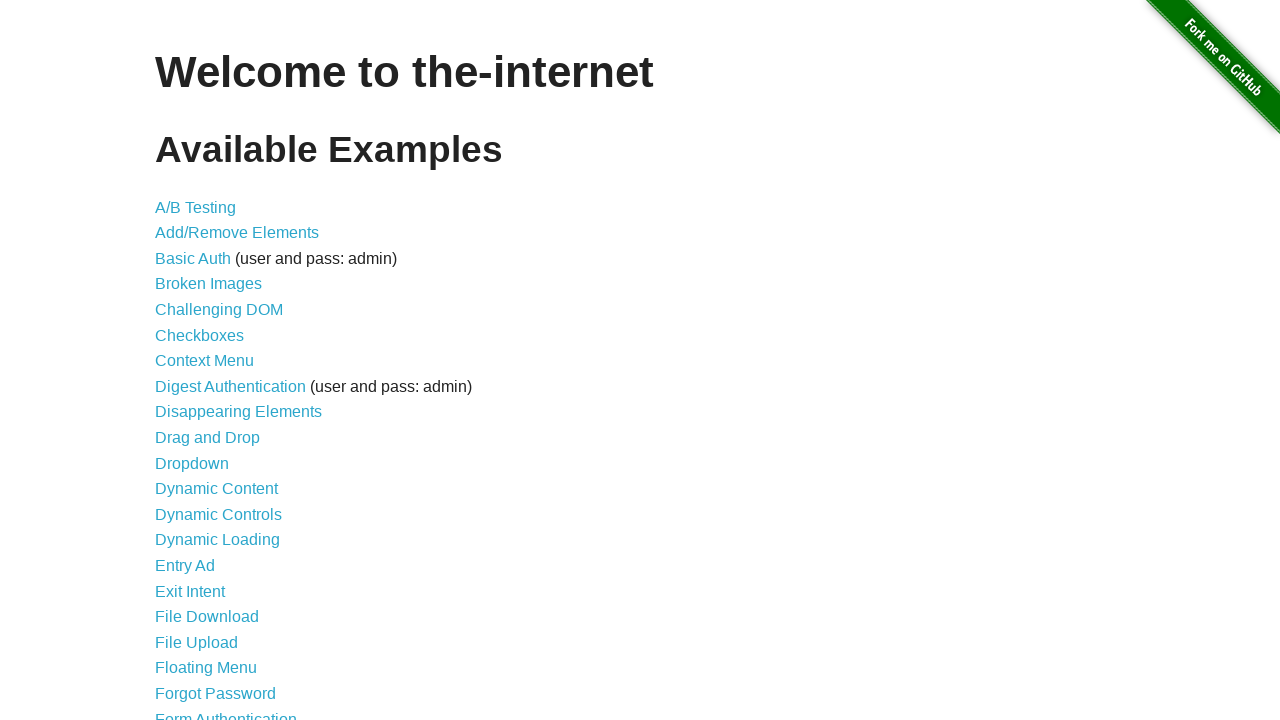

Clicked on 'Multiple Windows' link at (218, 369) on xpath=//a[contains(text(),'Multiple')]
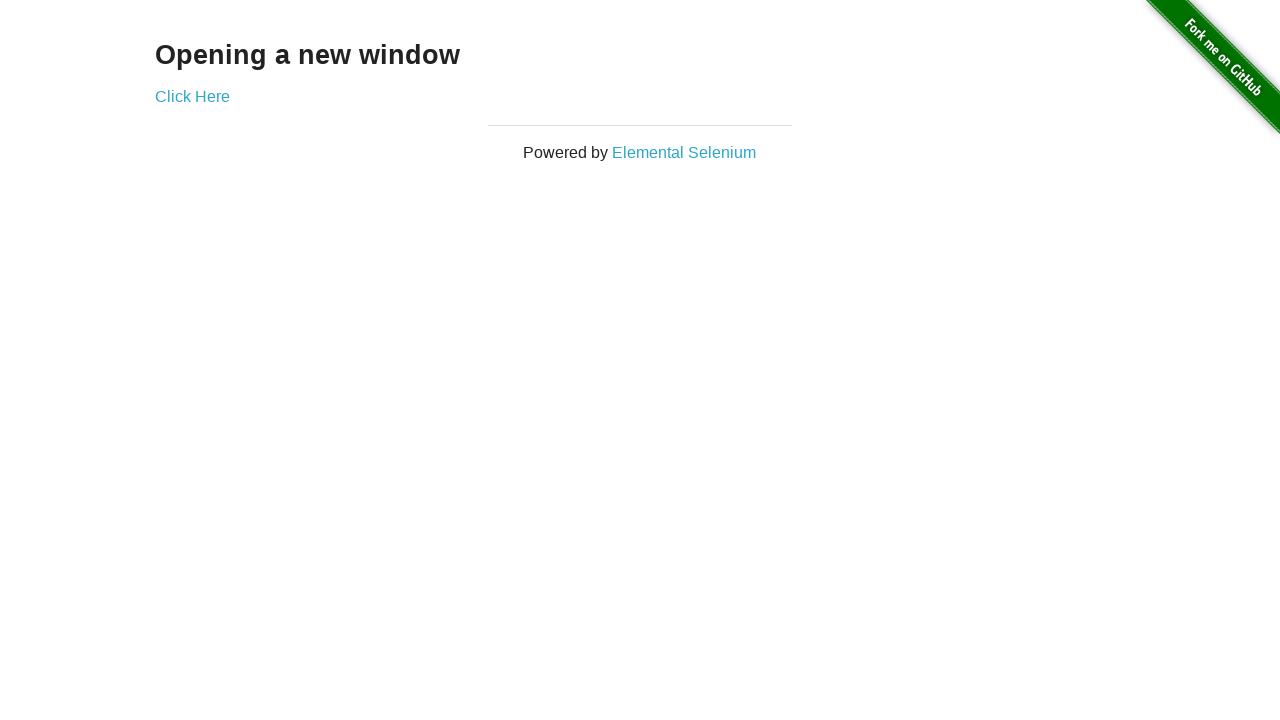

Clicked link that opens new window at (192, 96) on div#content a
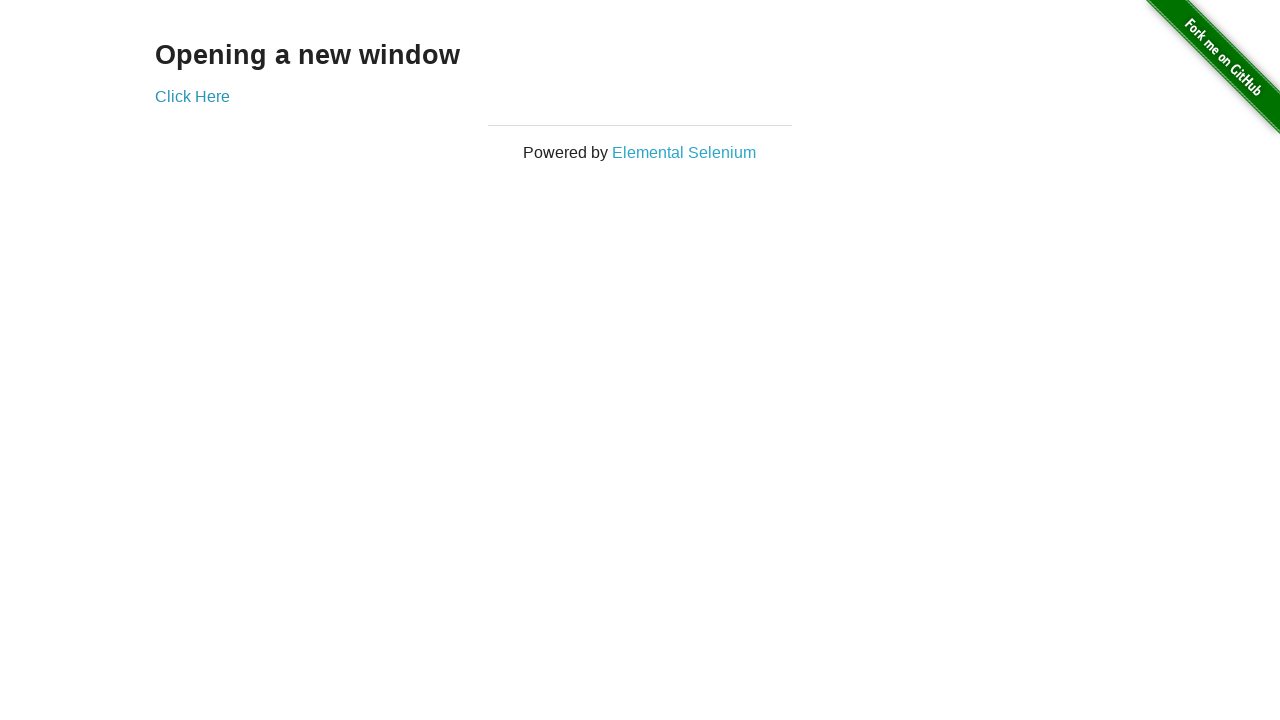

Obtained reference to new child window
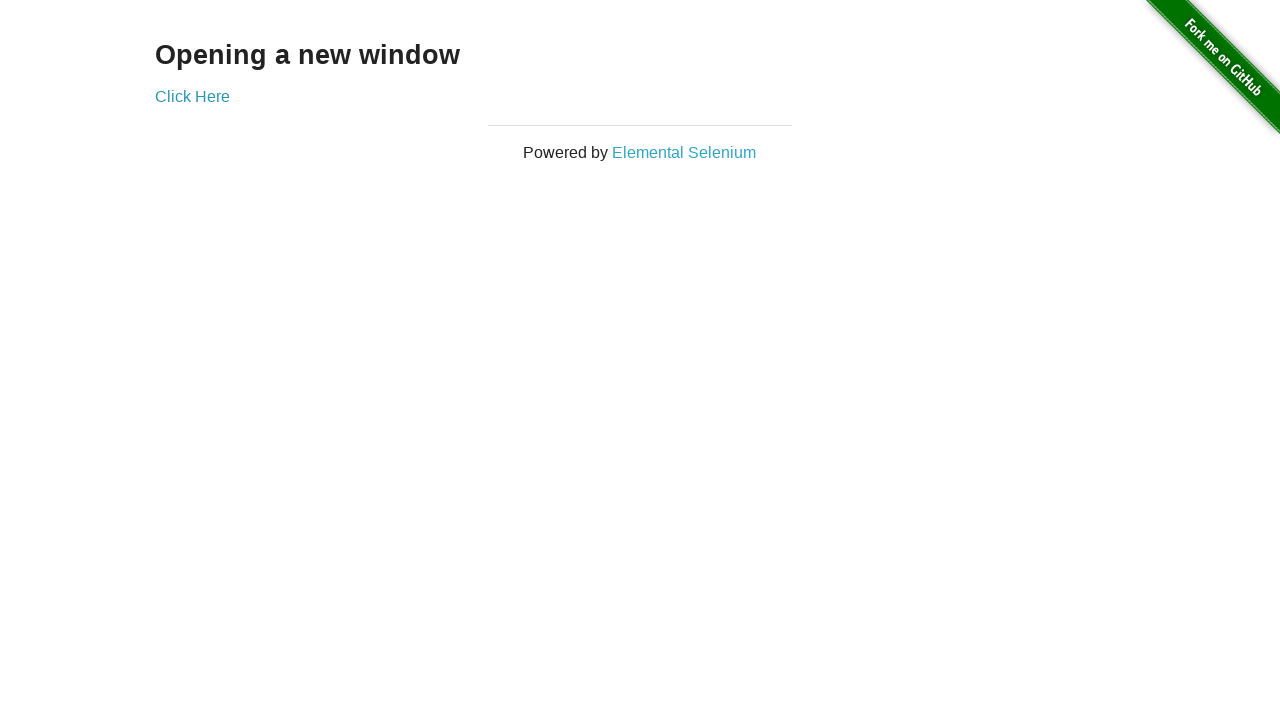

Waited for heading element to load in child window
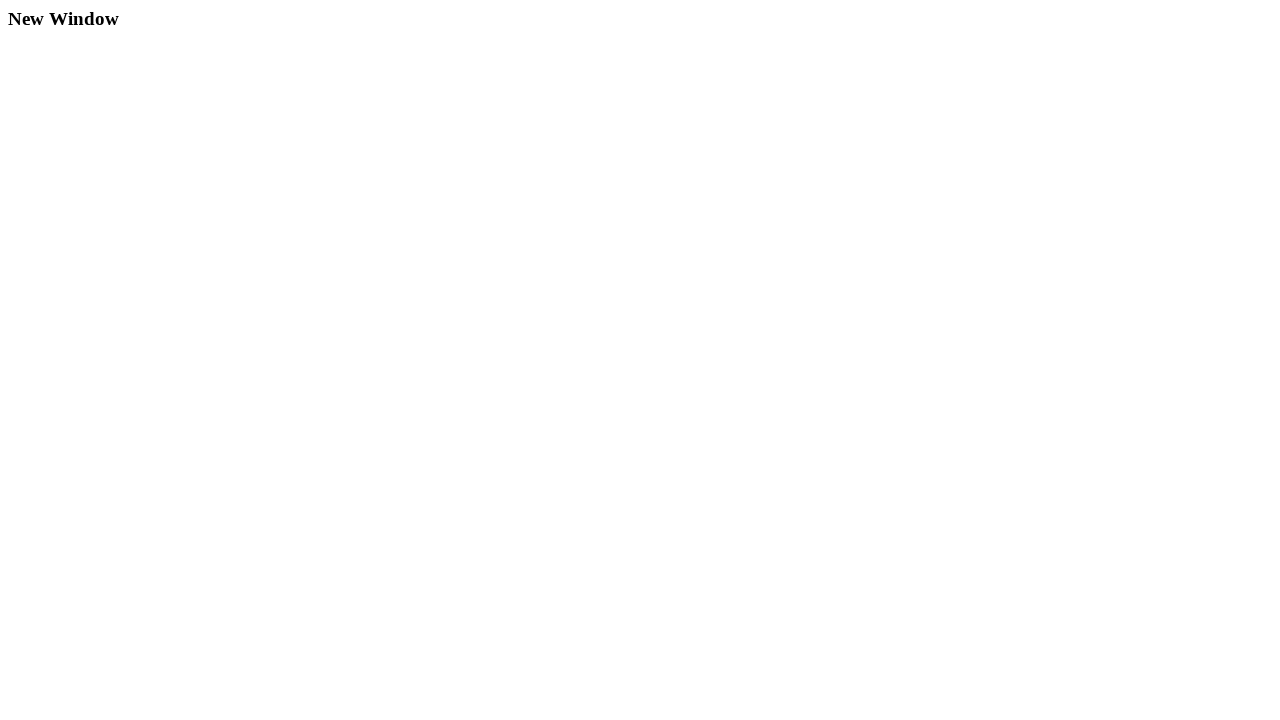

Read child window heading text: 'New Window'
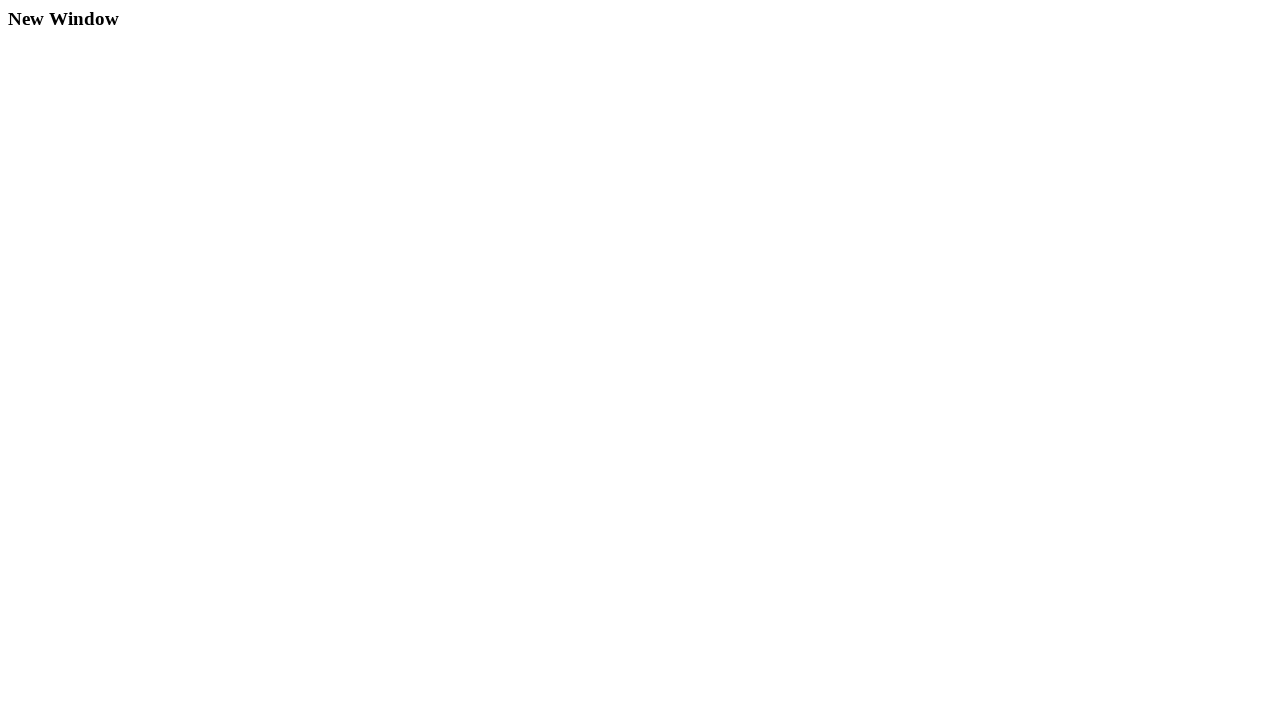

Switched back to parent window and read heading: 'Opening a new window'
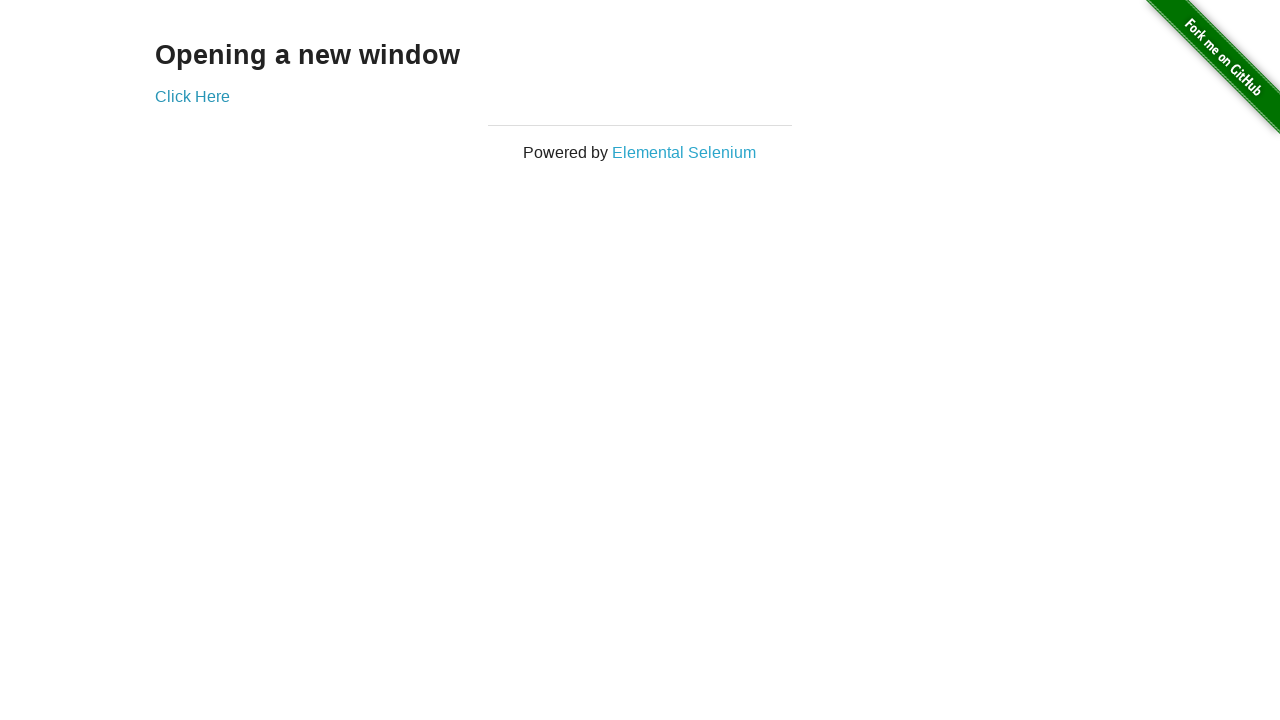

Closed child window
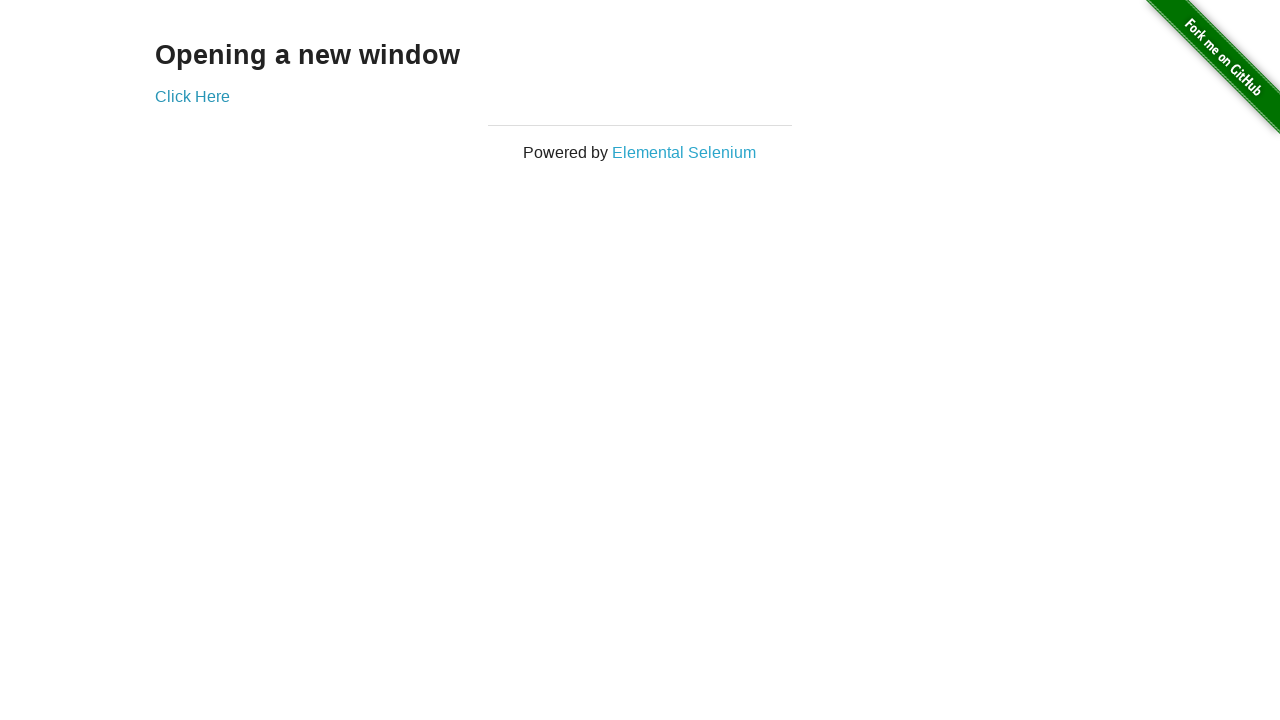

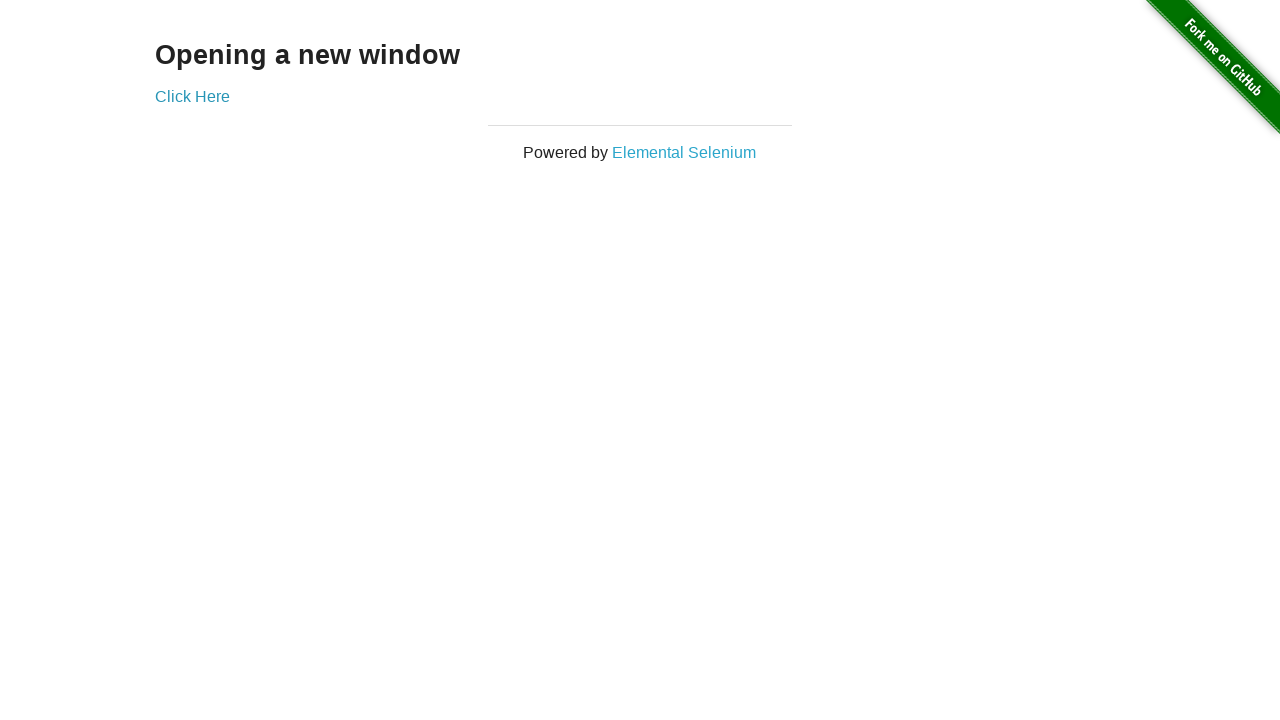